Tests filling a text input field with sample text

Starting URL: https://thefreerangetester.github.io/sandbox-automation-testing/

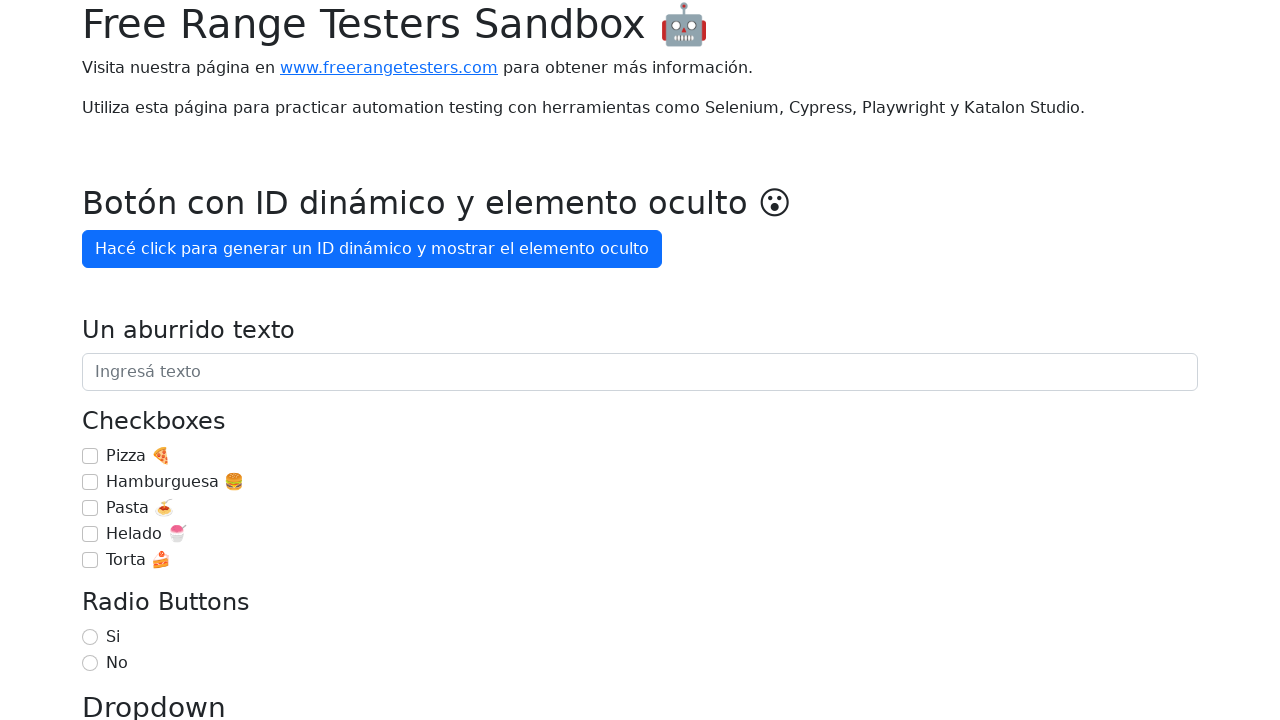

Filled text field with 'Estoy aprendiendo Playwright' on internal:attr=[placeholder="Ingresá texto"i]
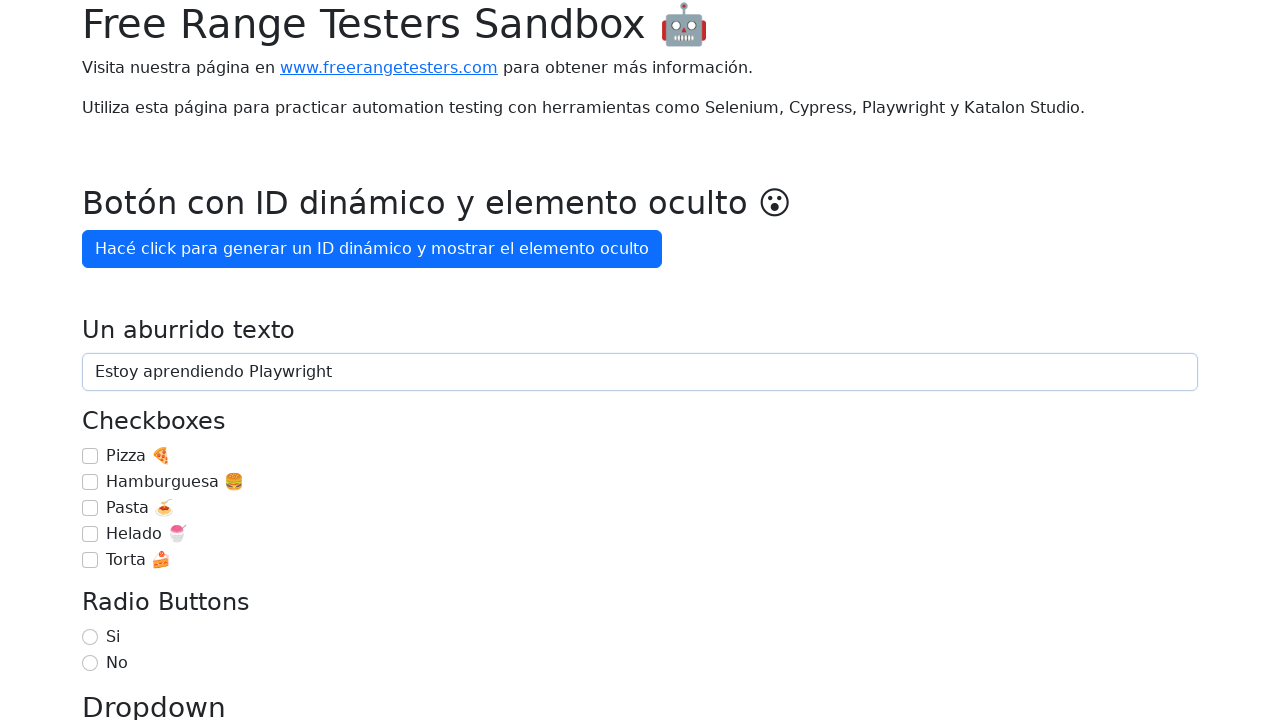

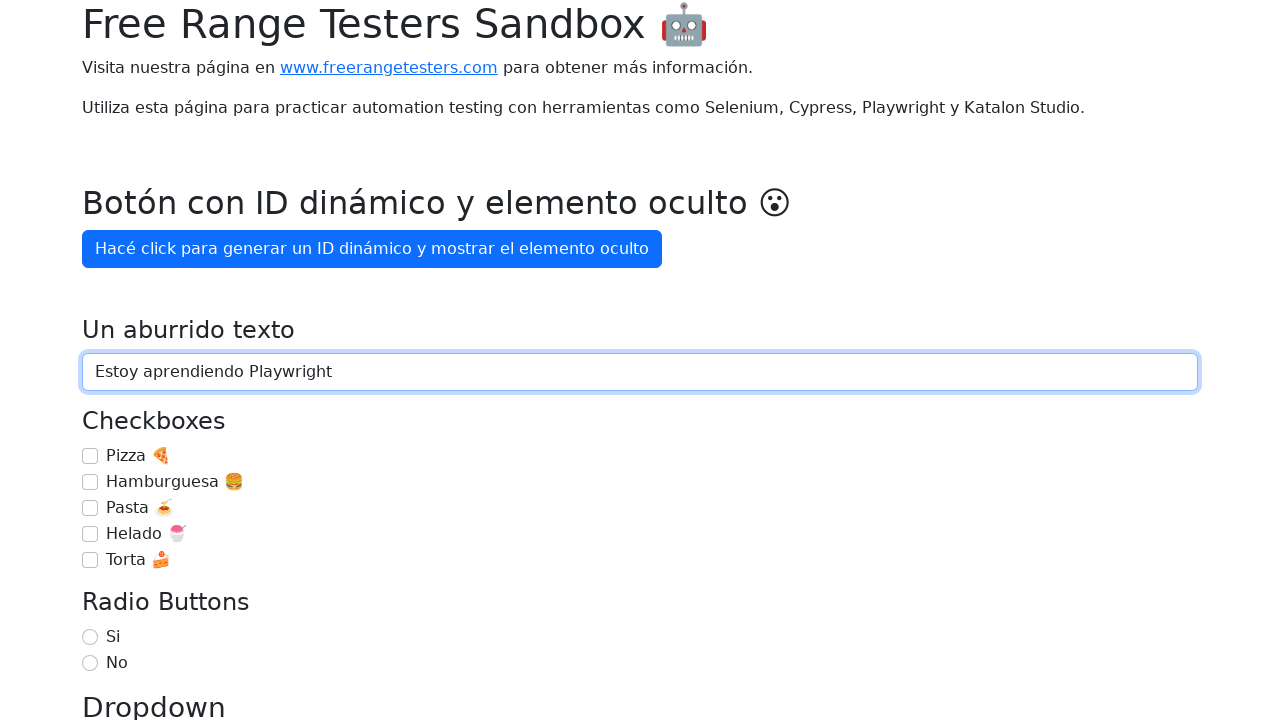